Tests that clicking 'Create new event' opens the modal dialog

Starting URL: https://s2310455014.github.io/vue-event-inviter/#/

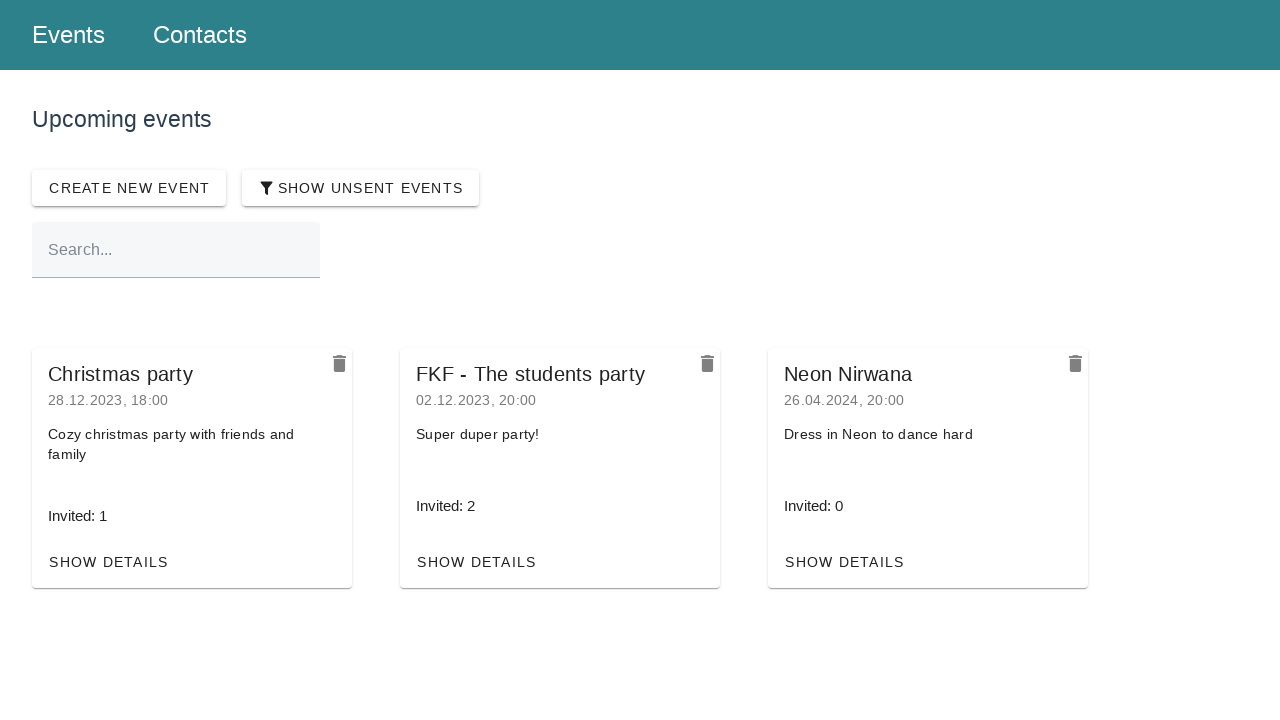

Clicked 'Create new event' button at (129, 188) on internal:text="Create new event"i
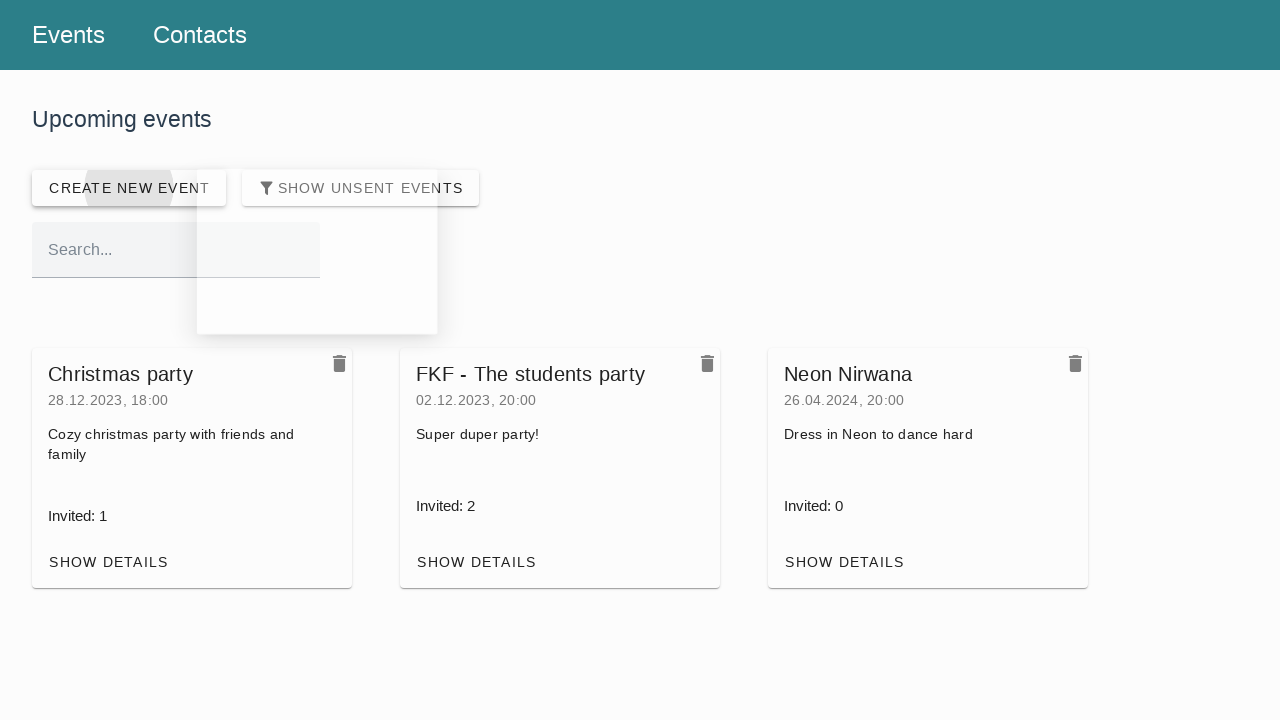

Modal dialog appeared and is visible
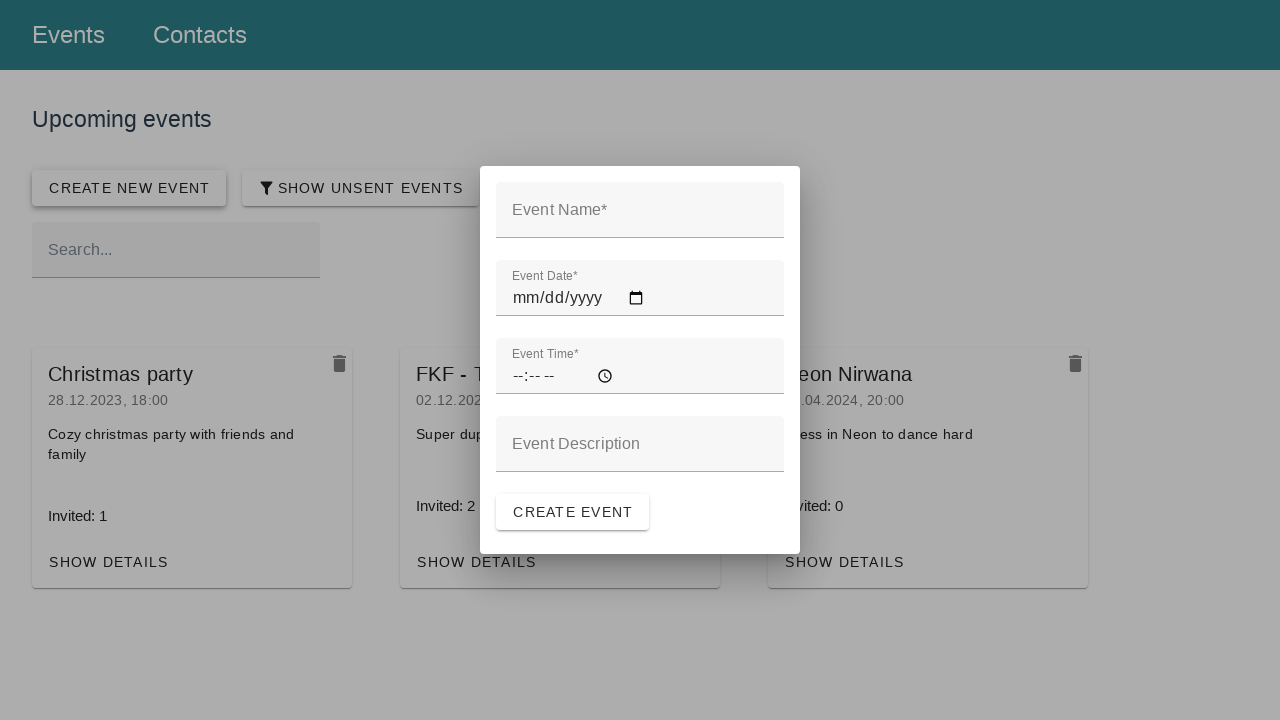

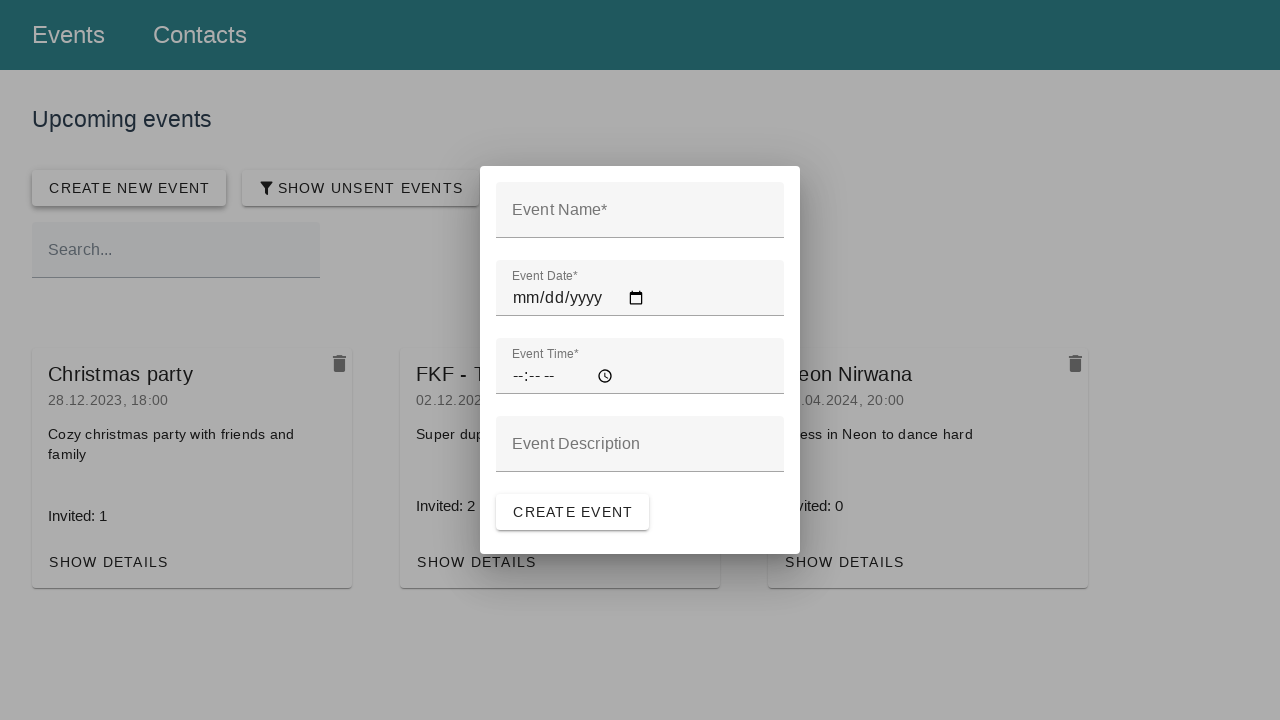